Simple test that prints a message multiple times to demonstrate invocation count concept

Starting URL: https://login.yahoo.com/config/login?.src=fpctx&.intl=in&.lang=en-IN&.done=https://in.yahoo.com

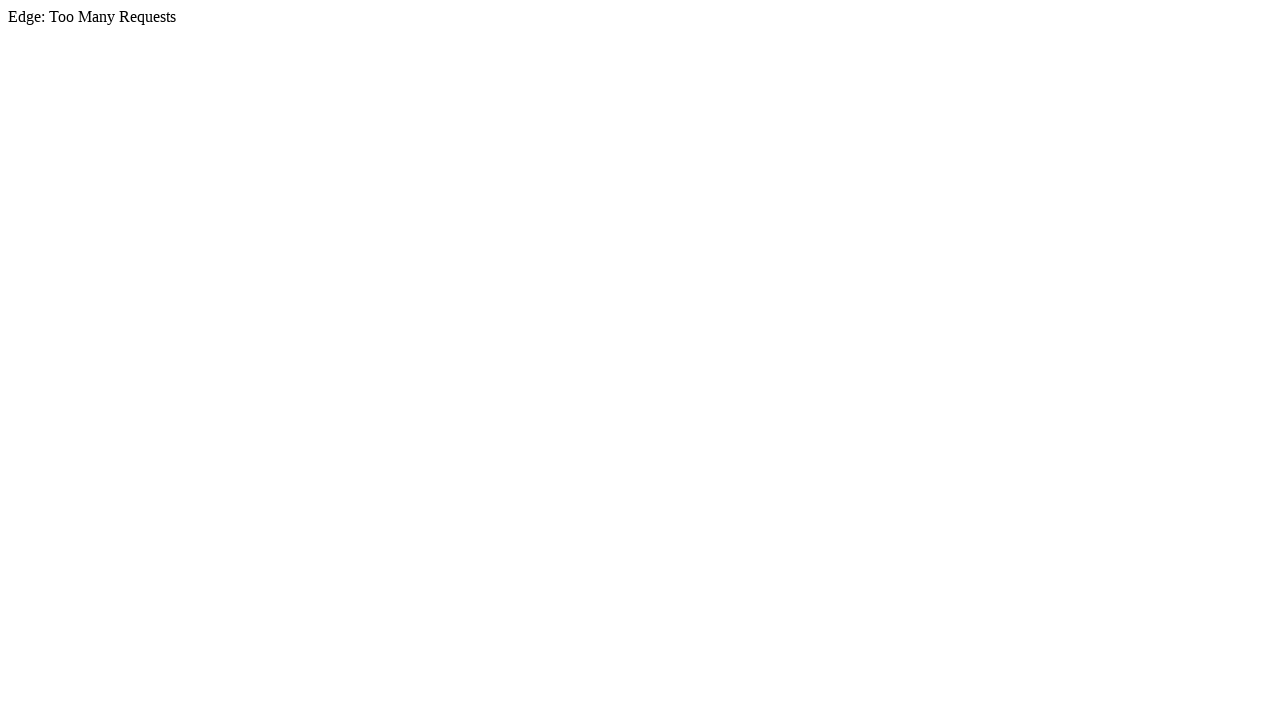

Printed invocationCount concepts message
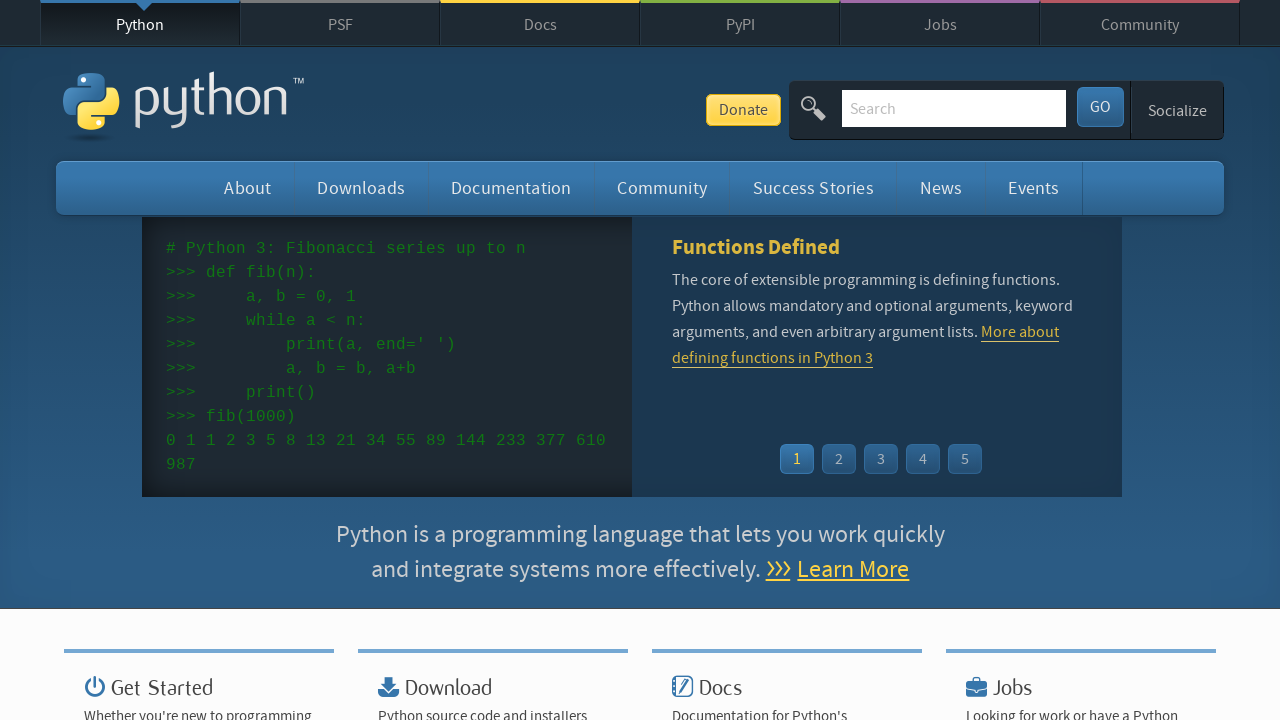

Printed invocationCount concepts message
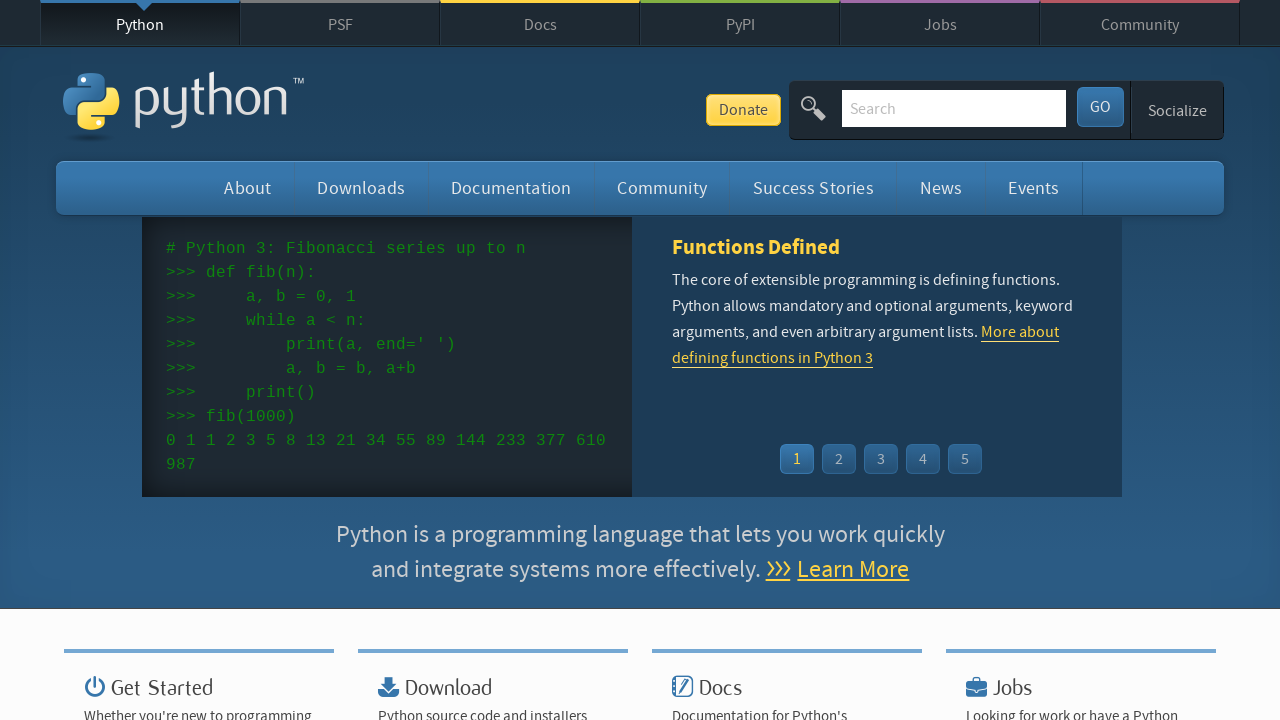

Printed invocationCount concepts message
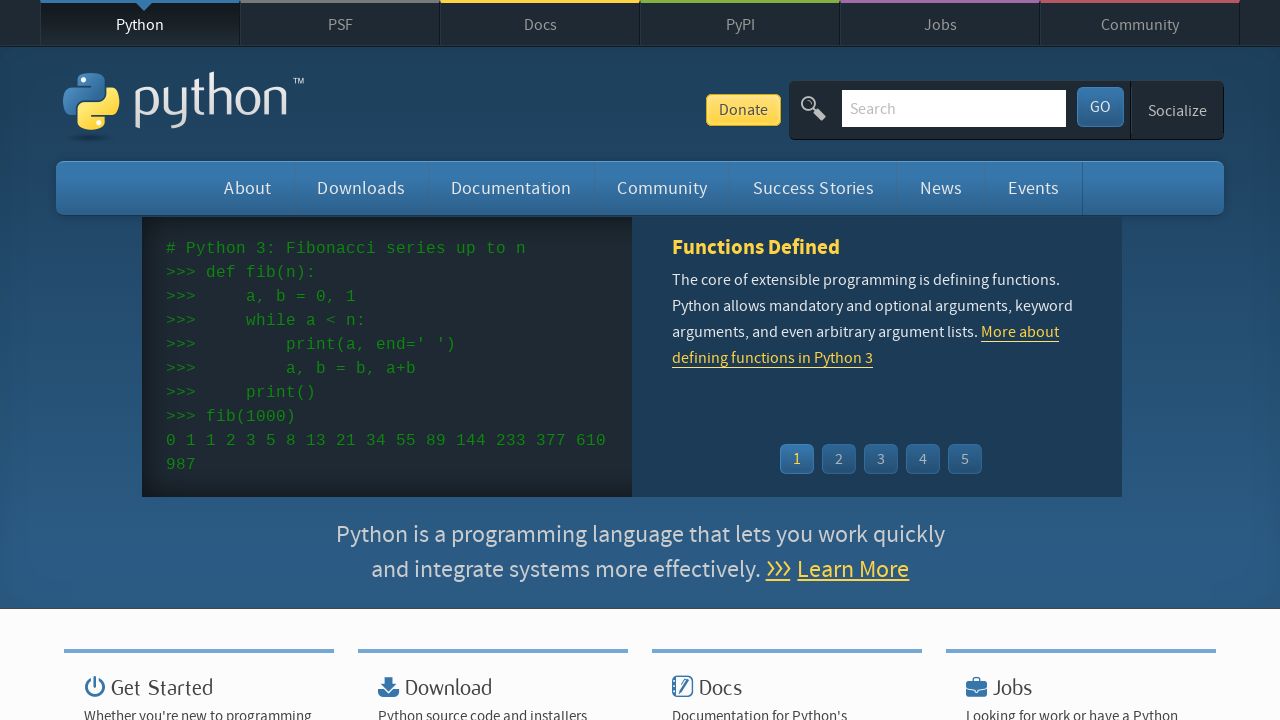

Printed invocationCount concepts message
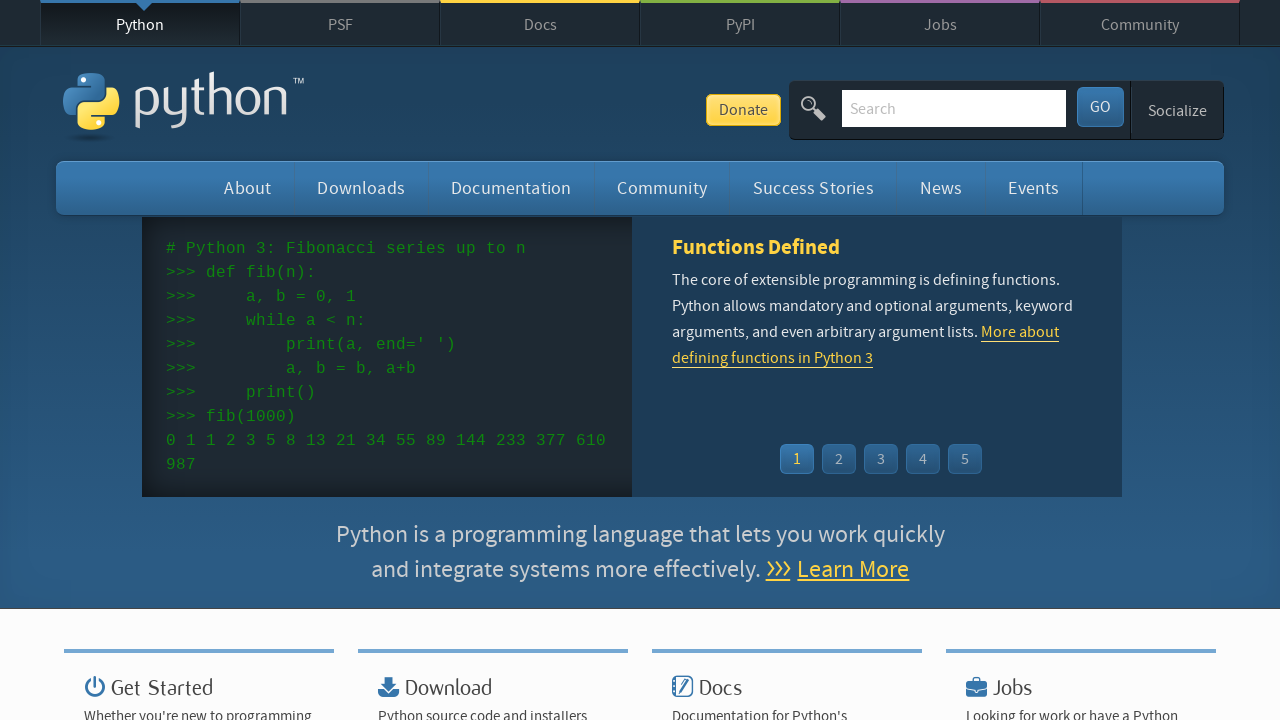

Printed invocationCount concepts message
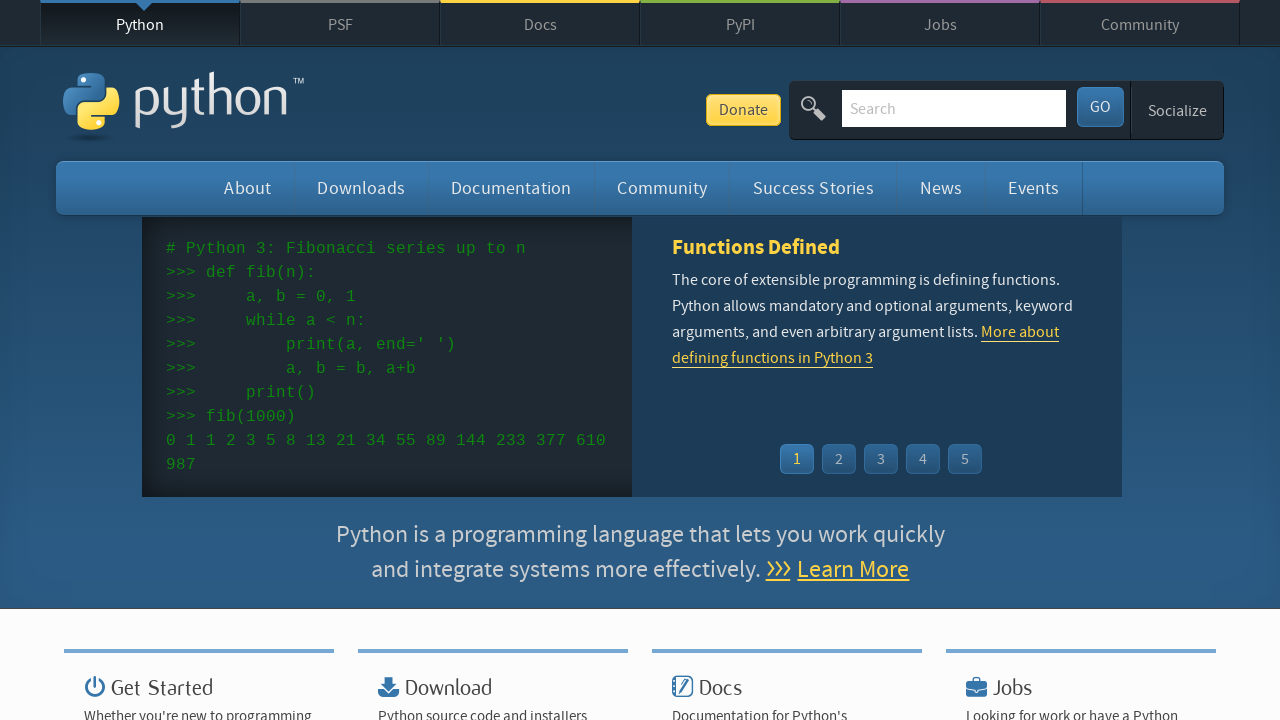

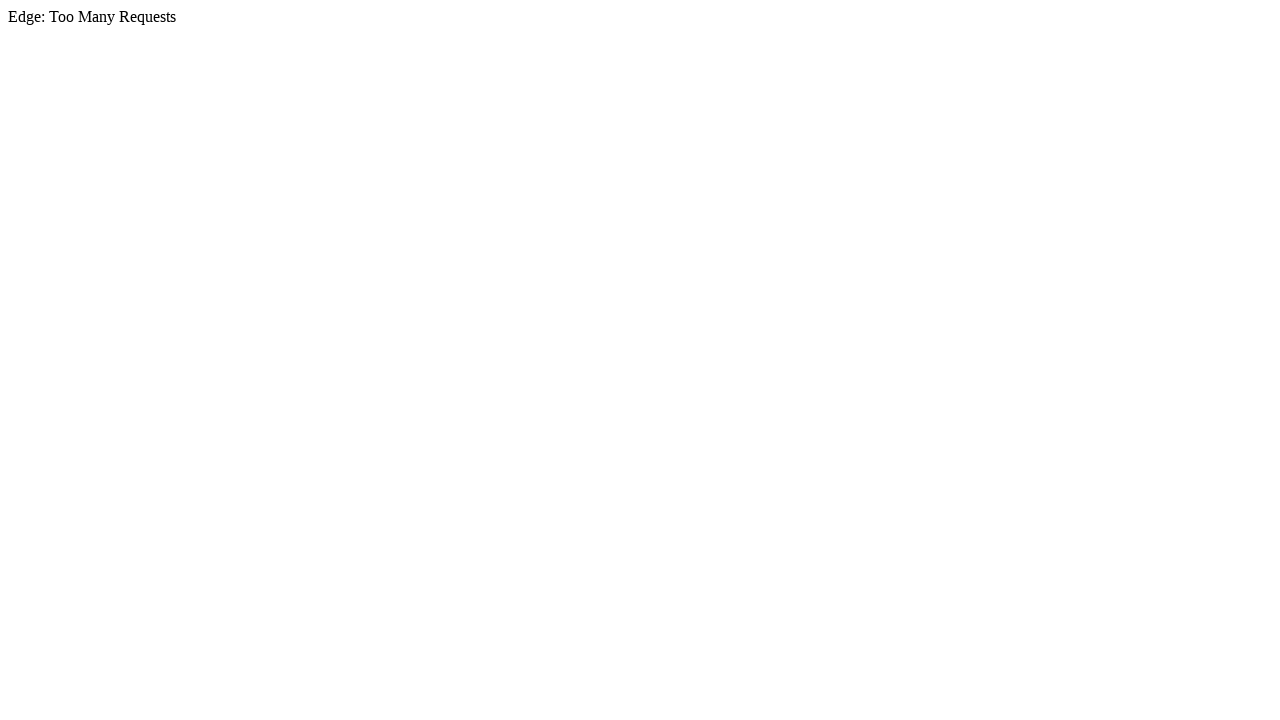